Tests that the form validation shows an error when invalid mobile phone numbers are entered (testing with a single digit "1").

Starting URL: https://demoqa.com/automation-practice-form

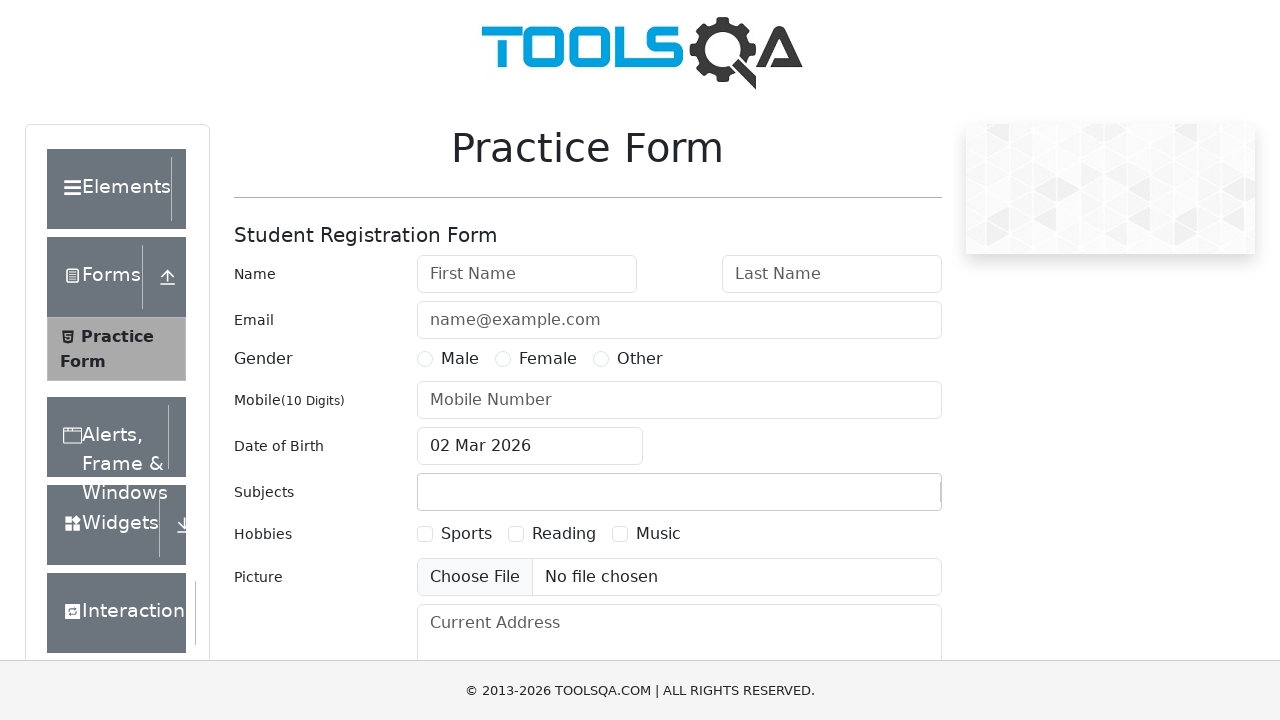

Filled first name field with 'Emily' on #firstName
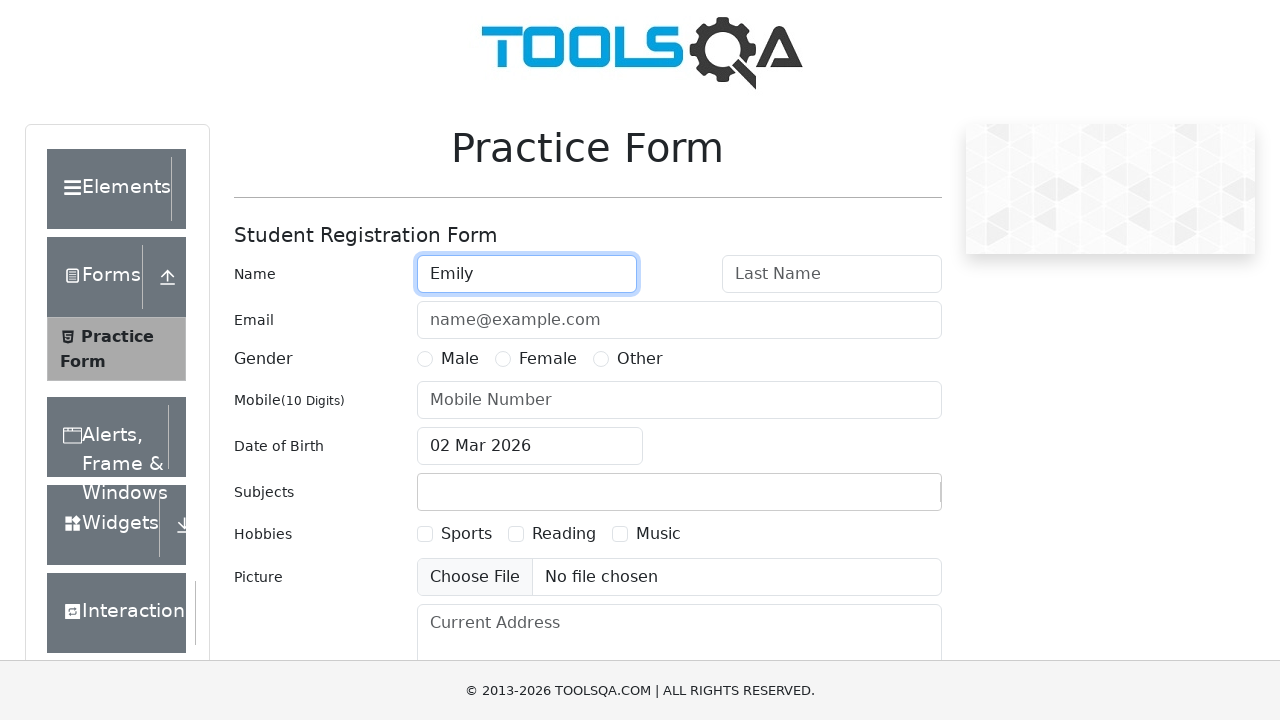

Filled last name field with 'Davis' on #lastName
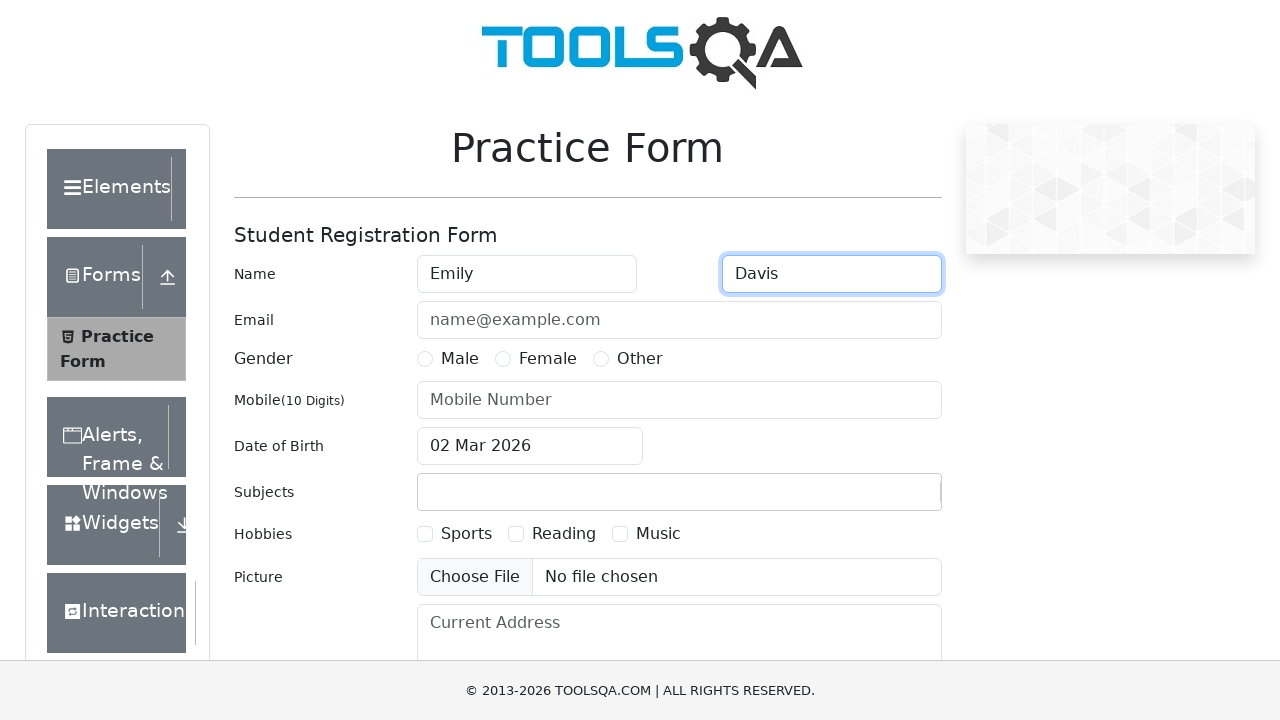

Selected female gender option at (548, 359) on label[for='gender-radio-2']
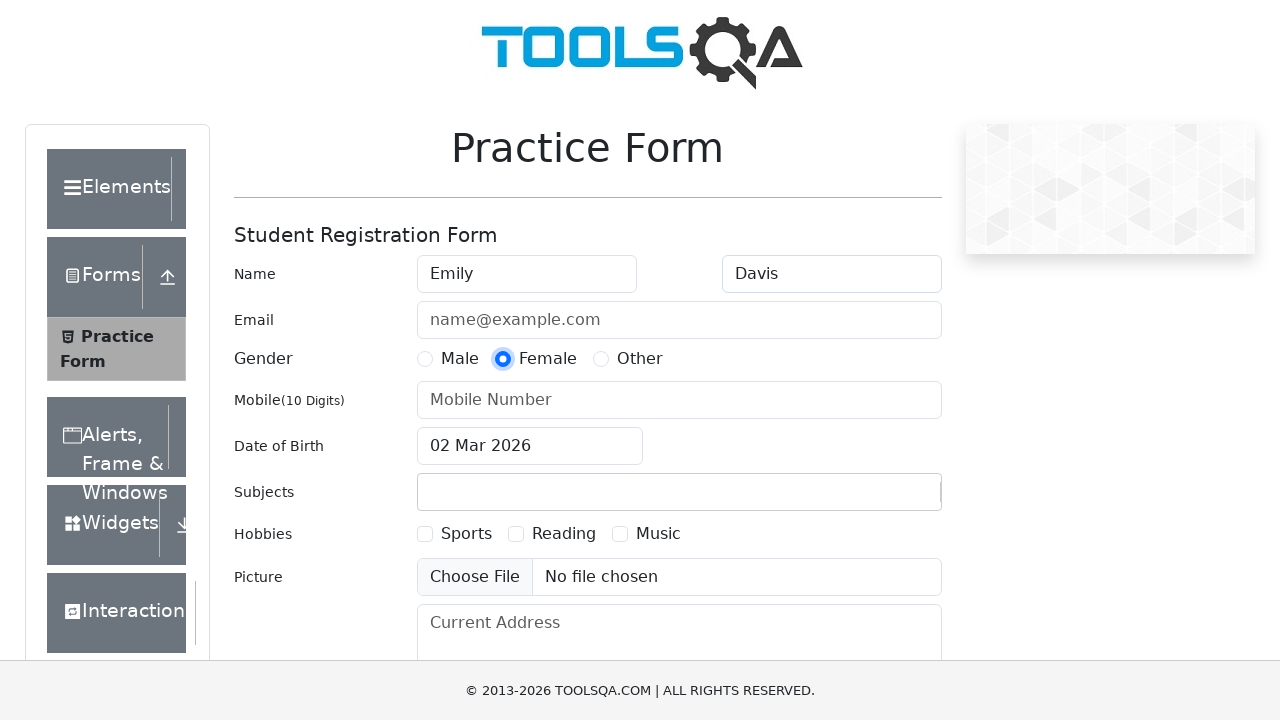

Filled mobile number field with invalid value '1' (single digit) on #userNumber
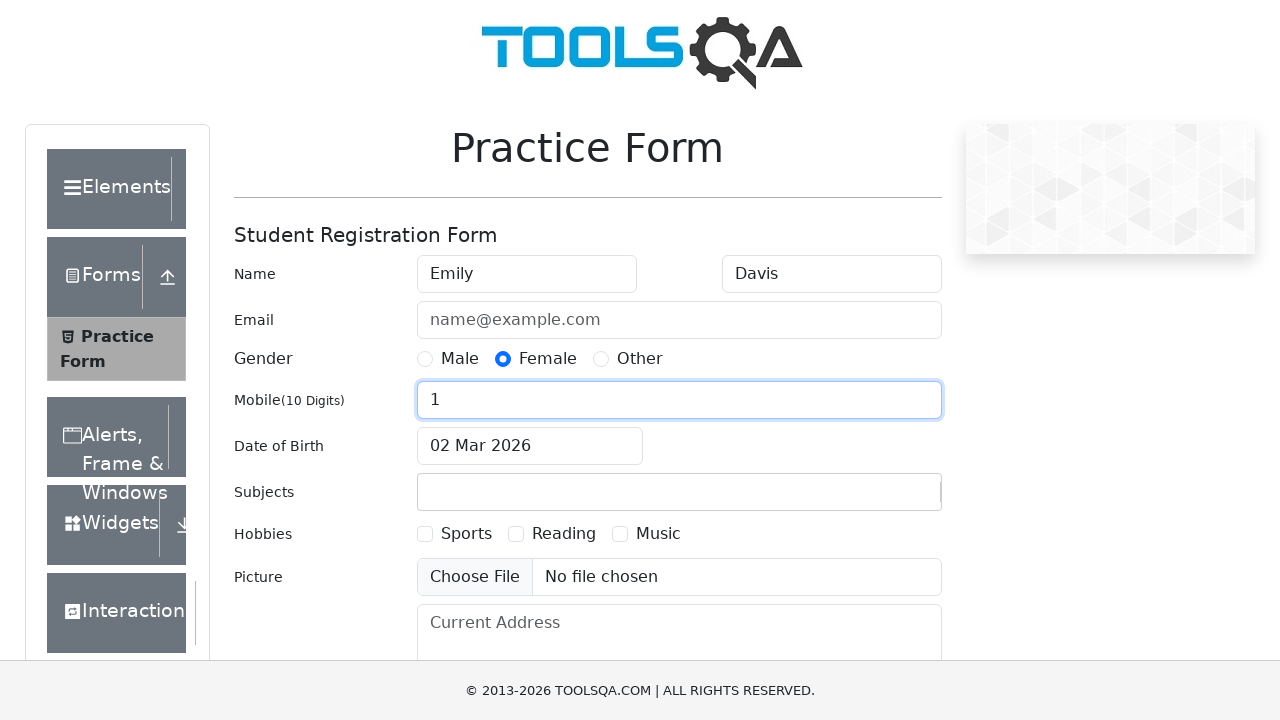

Clicked submit button to attempt form submission at (885, 499) on #submit
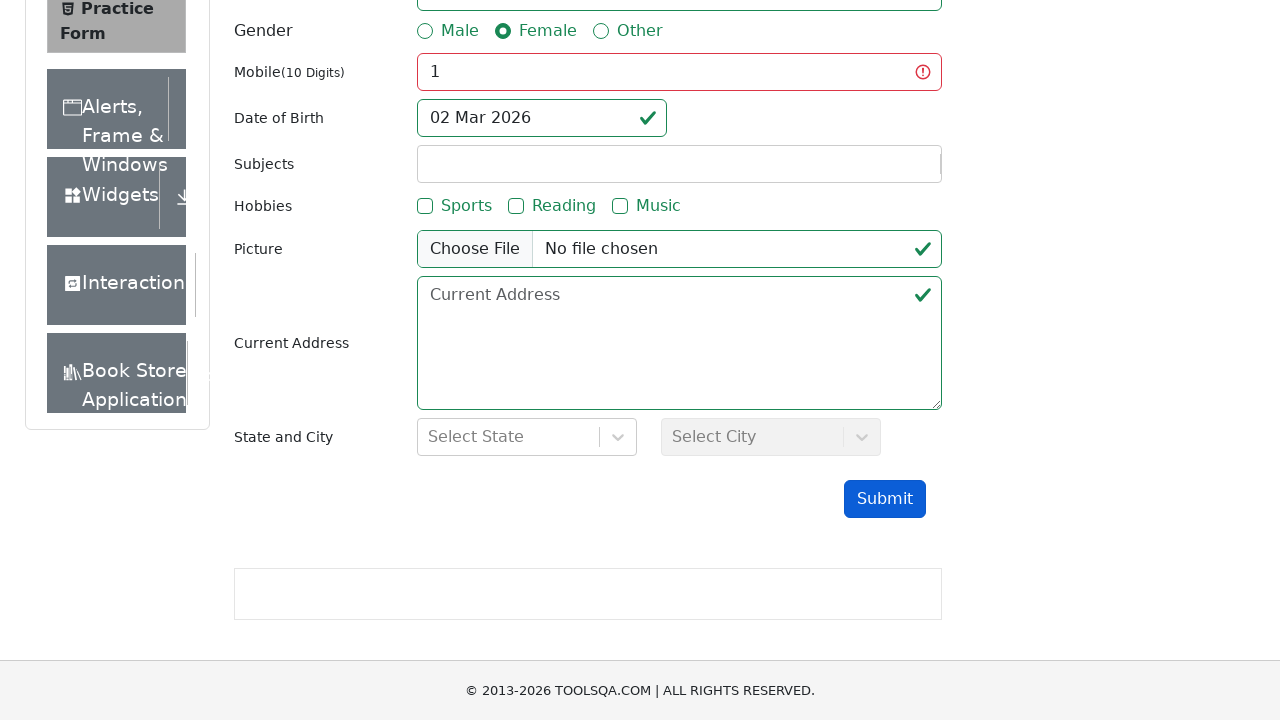

Form validation error state detected - form shows validation errors for invalid mobile number
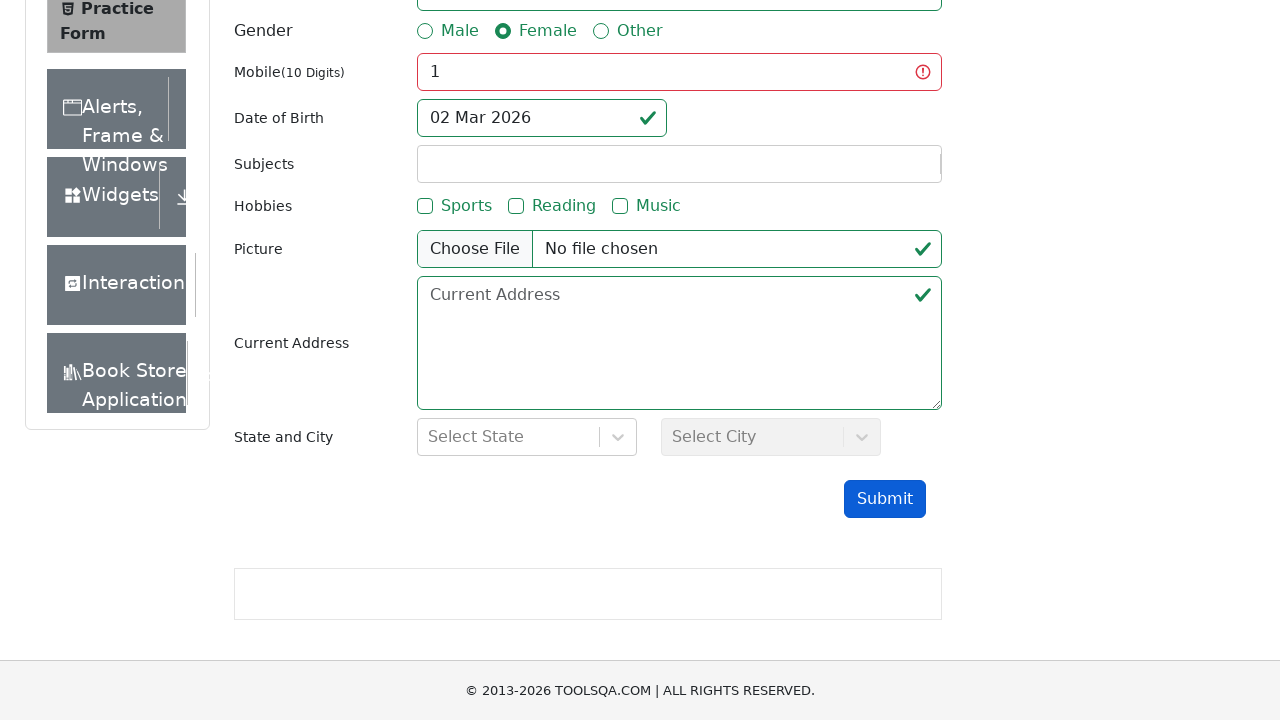

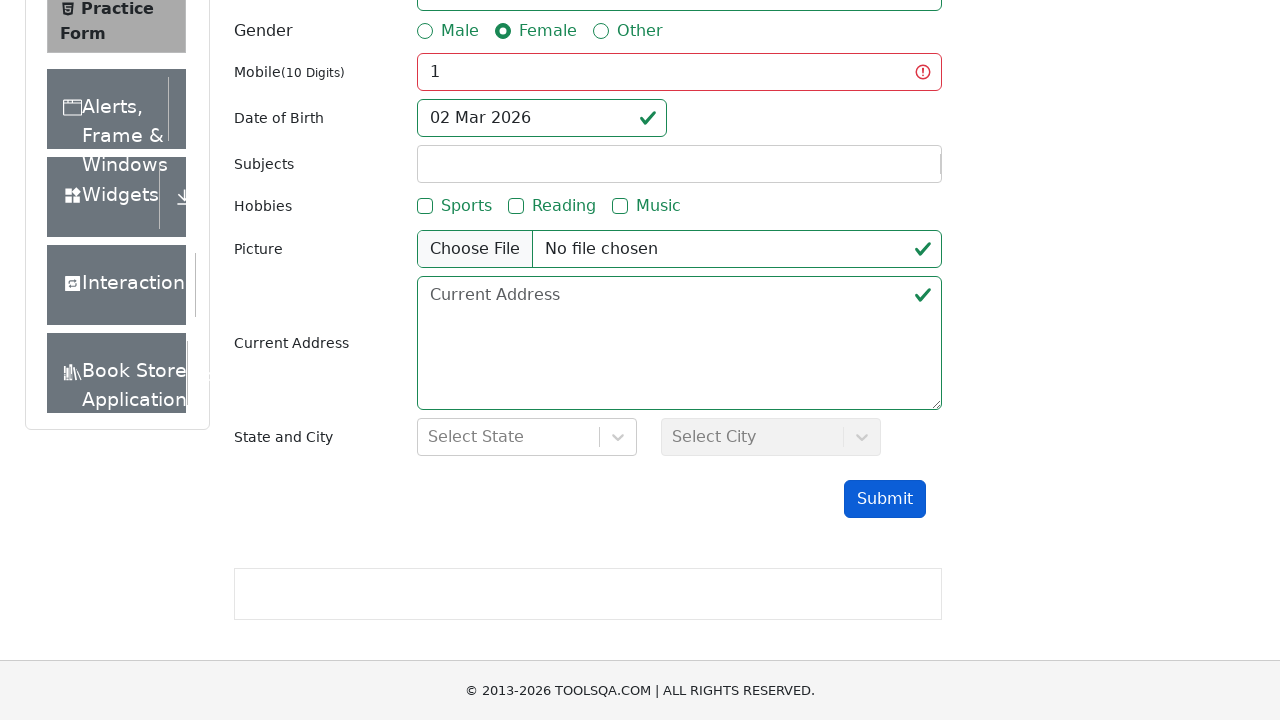